Verifies that the "New User Registration" link is enabled on the CMS portal page

Starting URL: https://portaldev.cms.gov/portal/

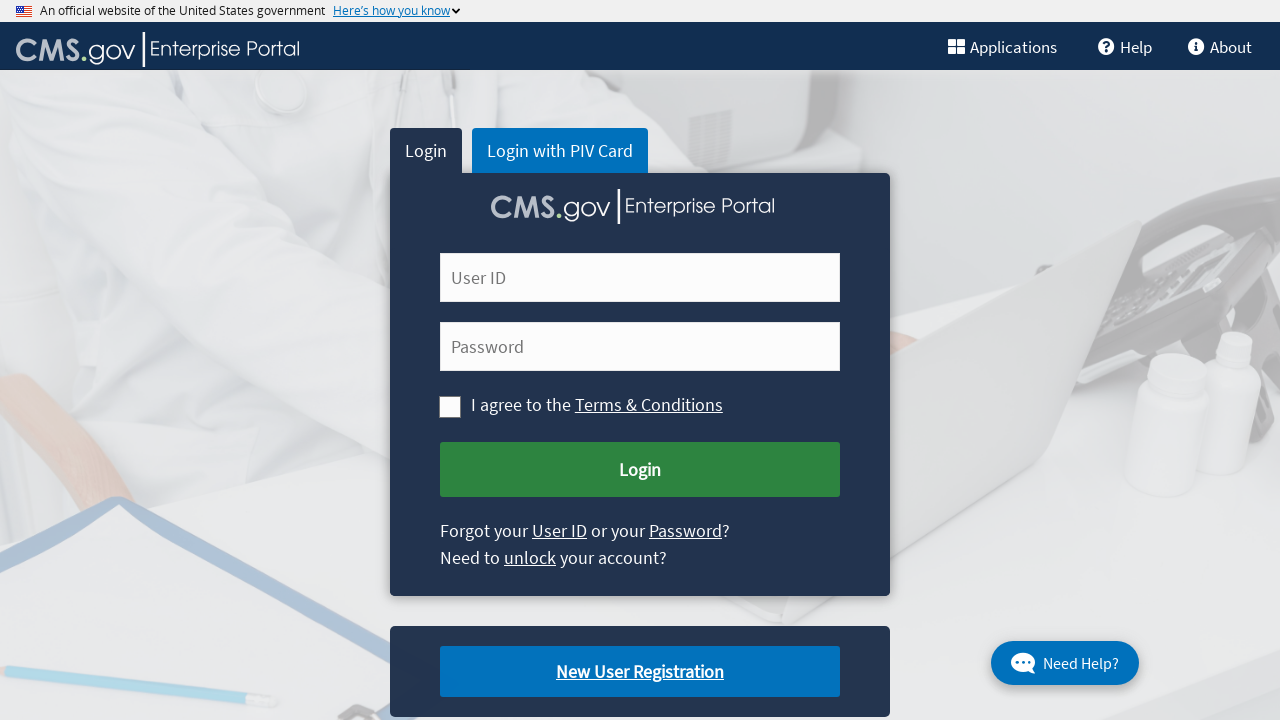

Navigated to CMS portal home page
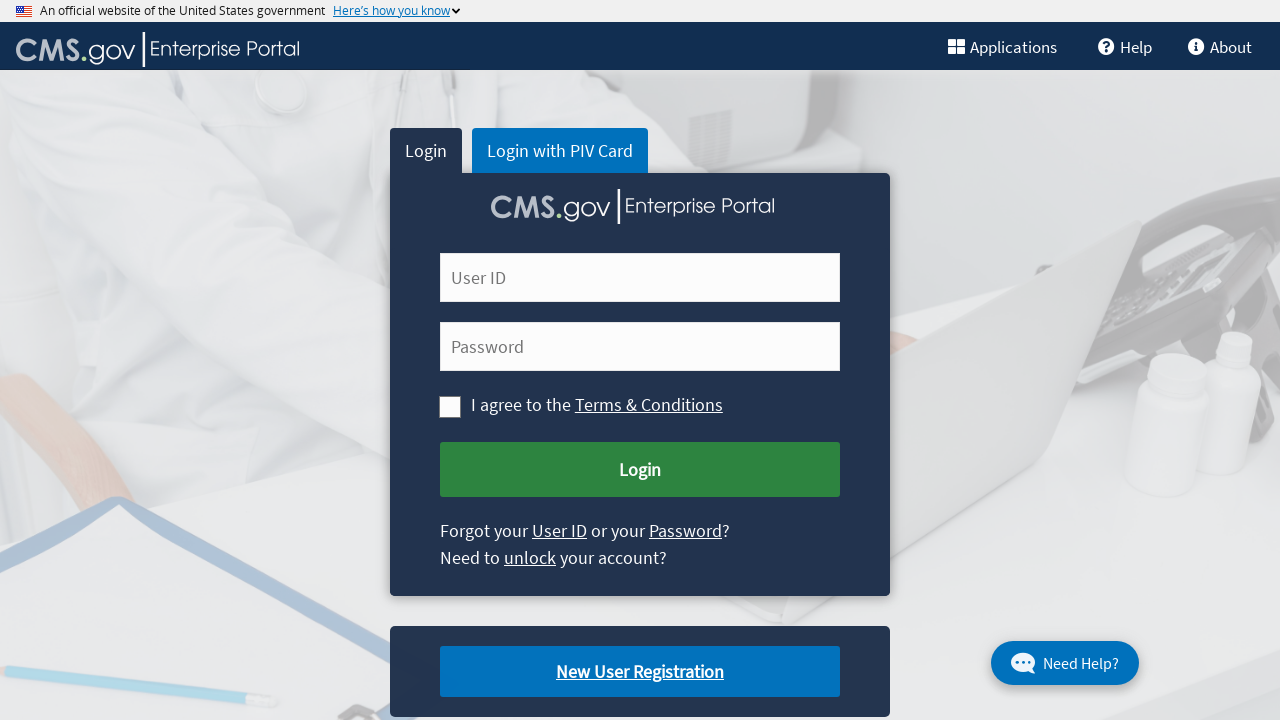

New User Registration link became visible
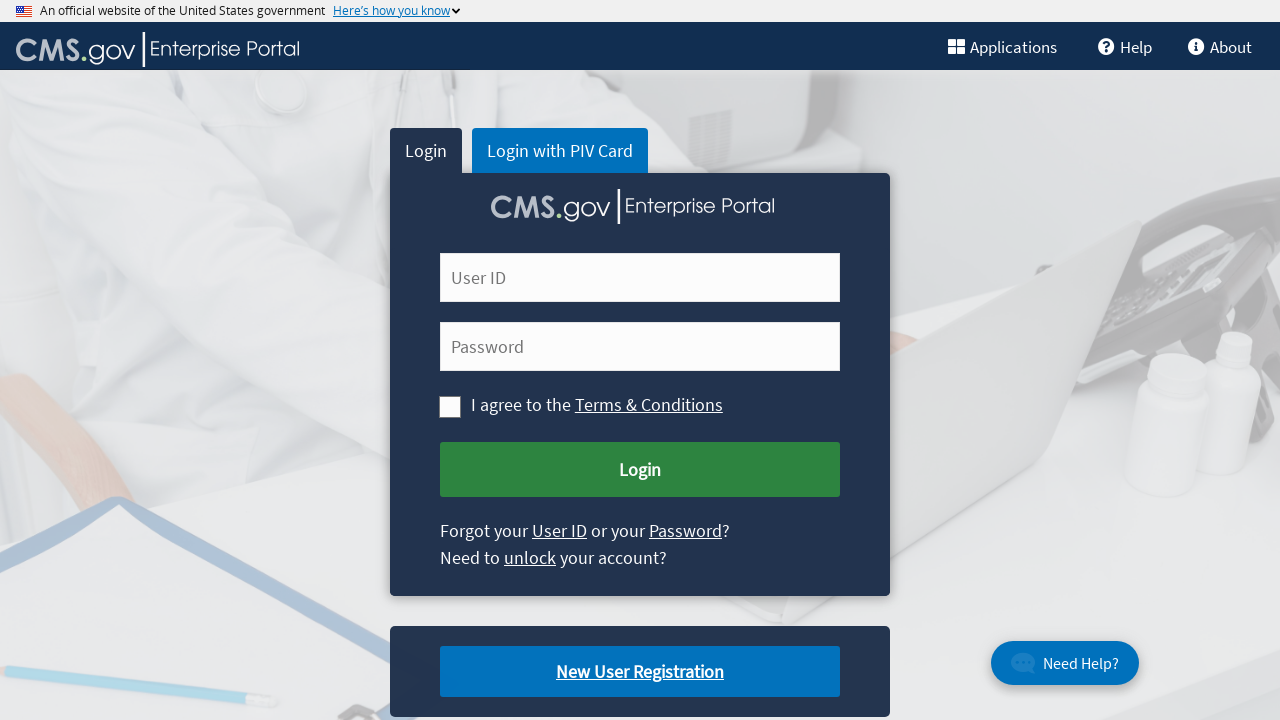

Verified New User Registration link is enabled: True
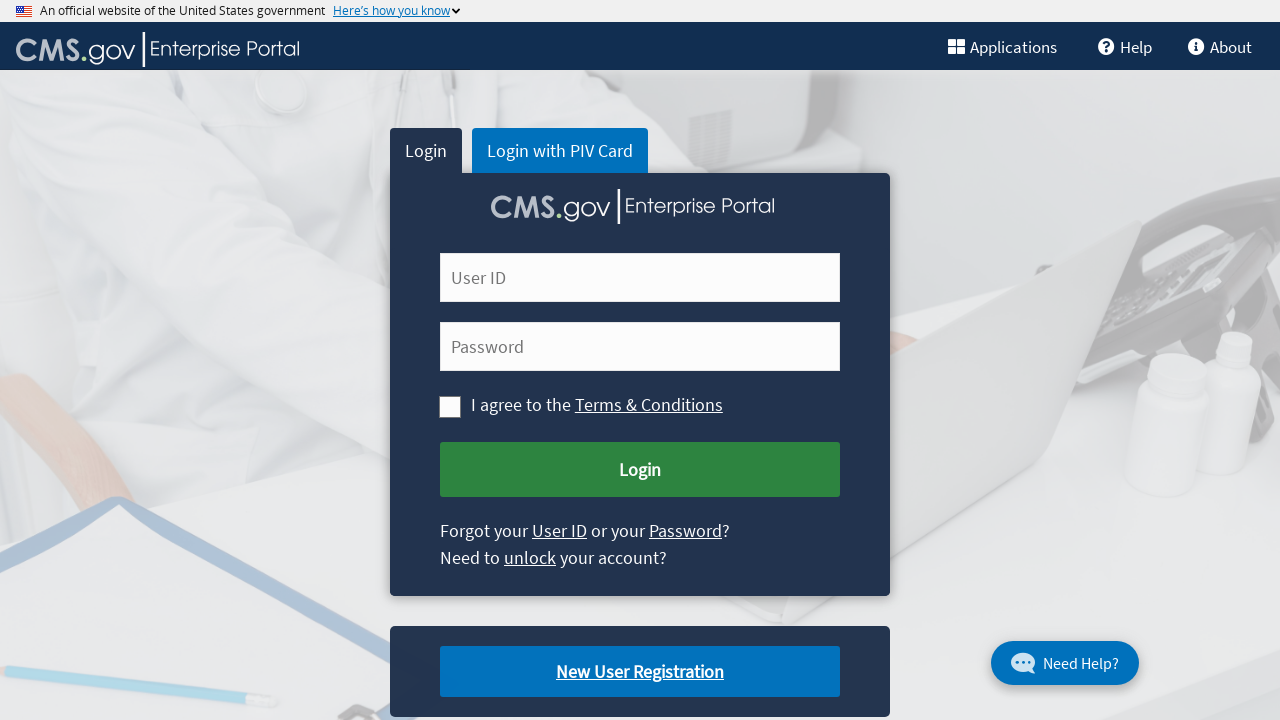

Printed result: New User Registration link enabled = True
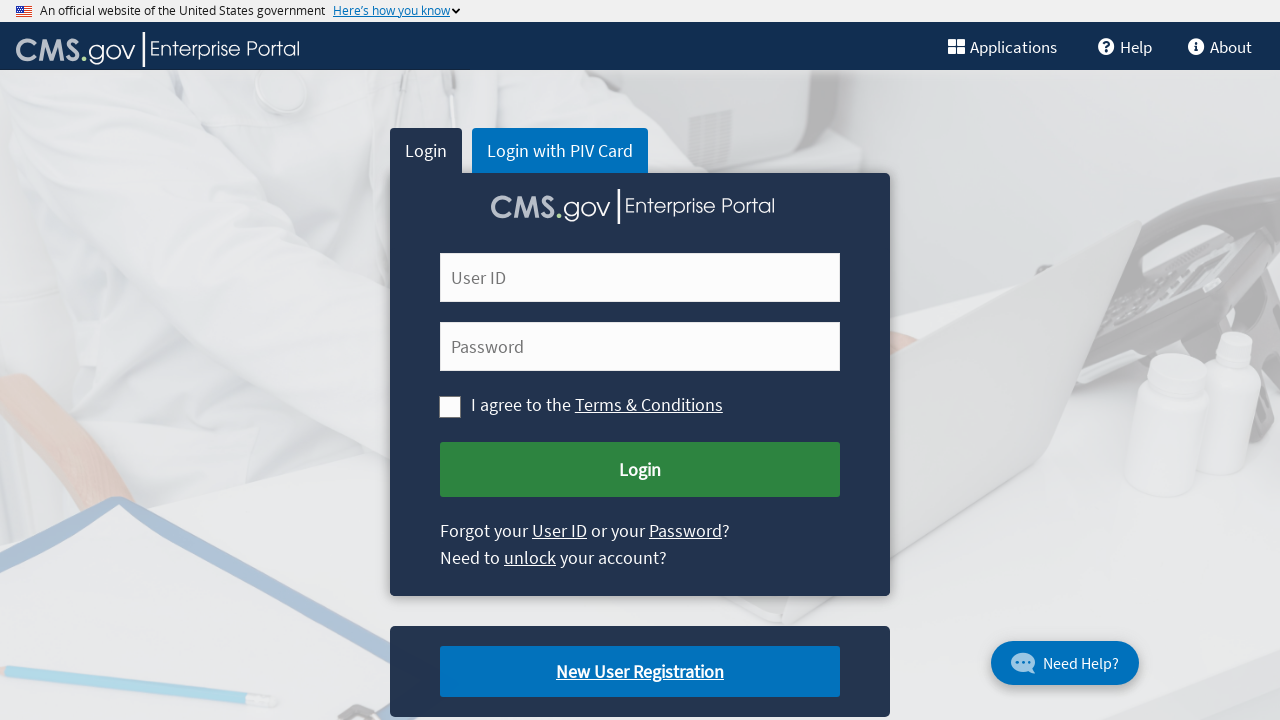

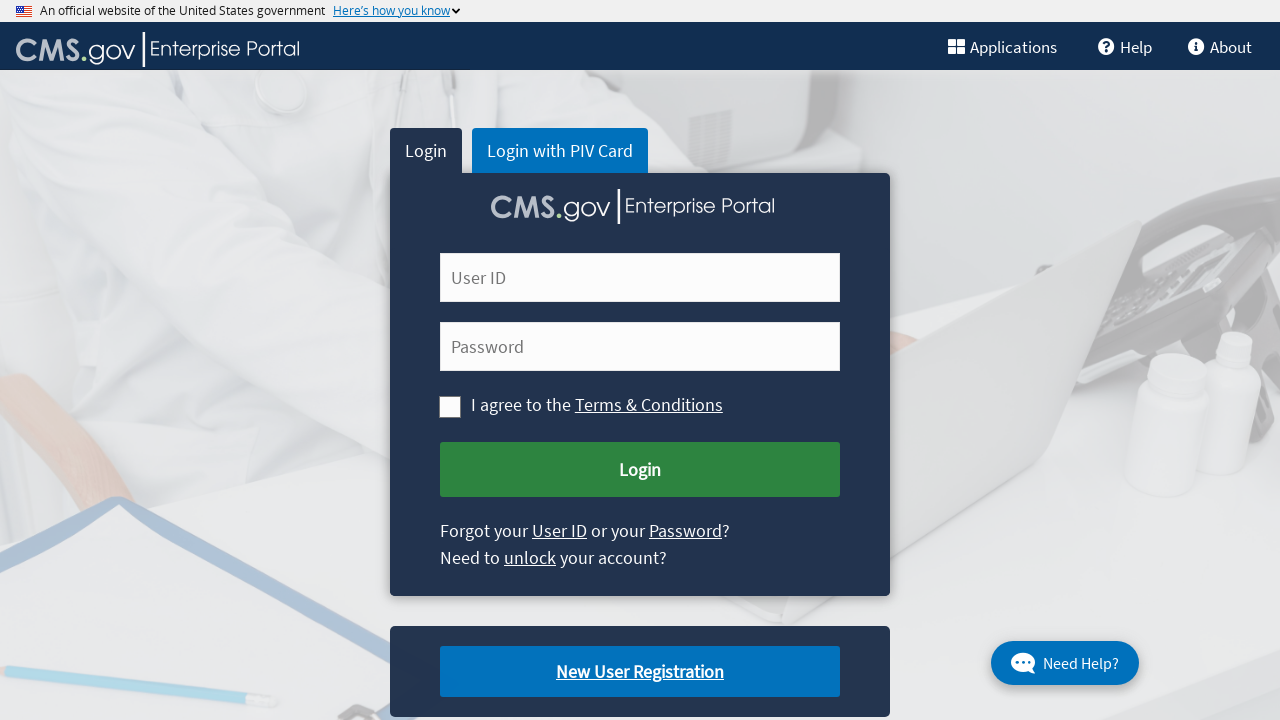